Tests browser alert handling by clicking a button that triggers a timed alert after 5 seconds, waiting for the alert to appear, and accepting it.

Starting URL: https://demoqa.com/alerts

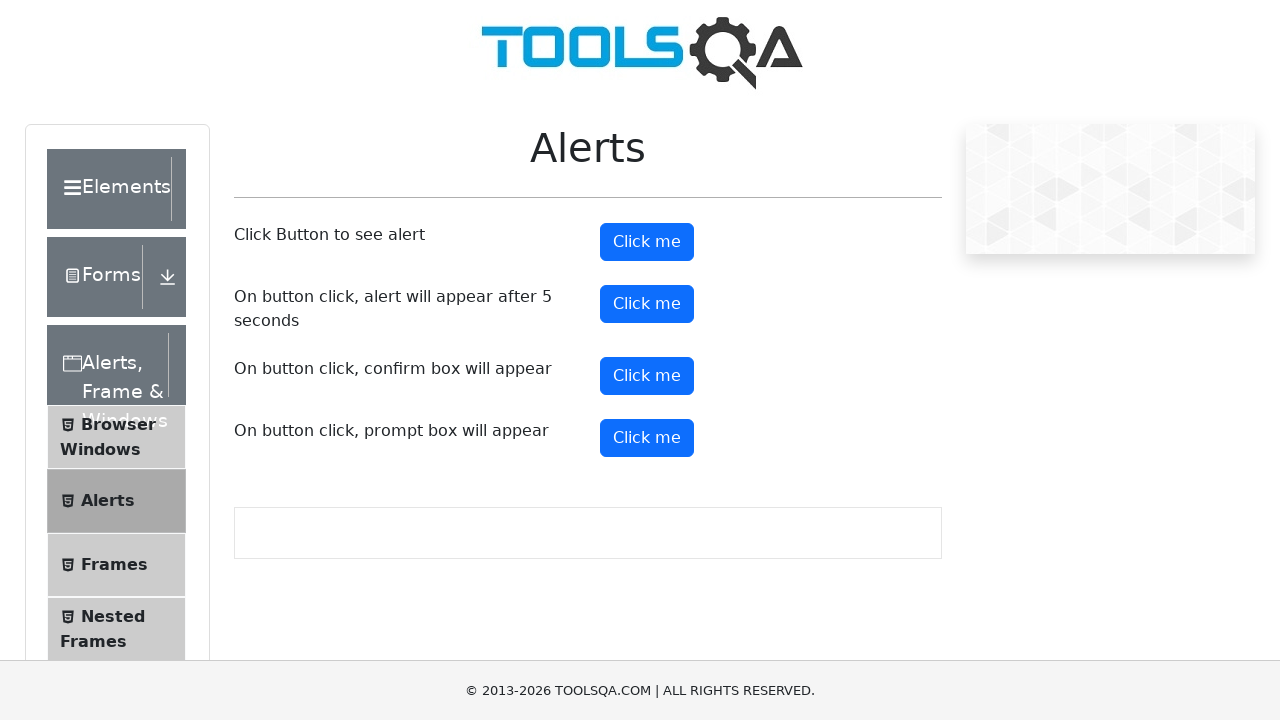

Located timer alert button element
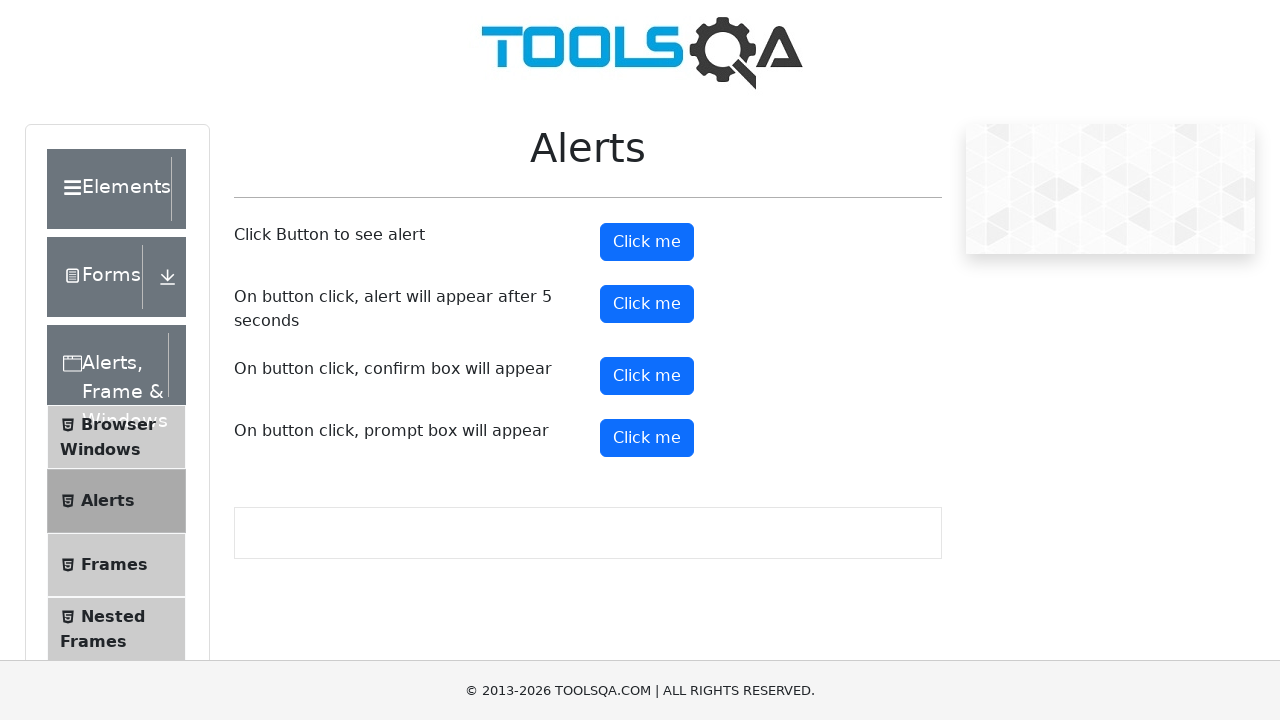

Scrolled timer alert button into view
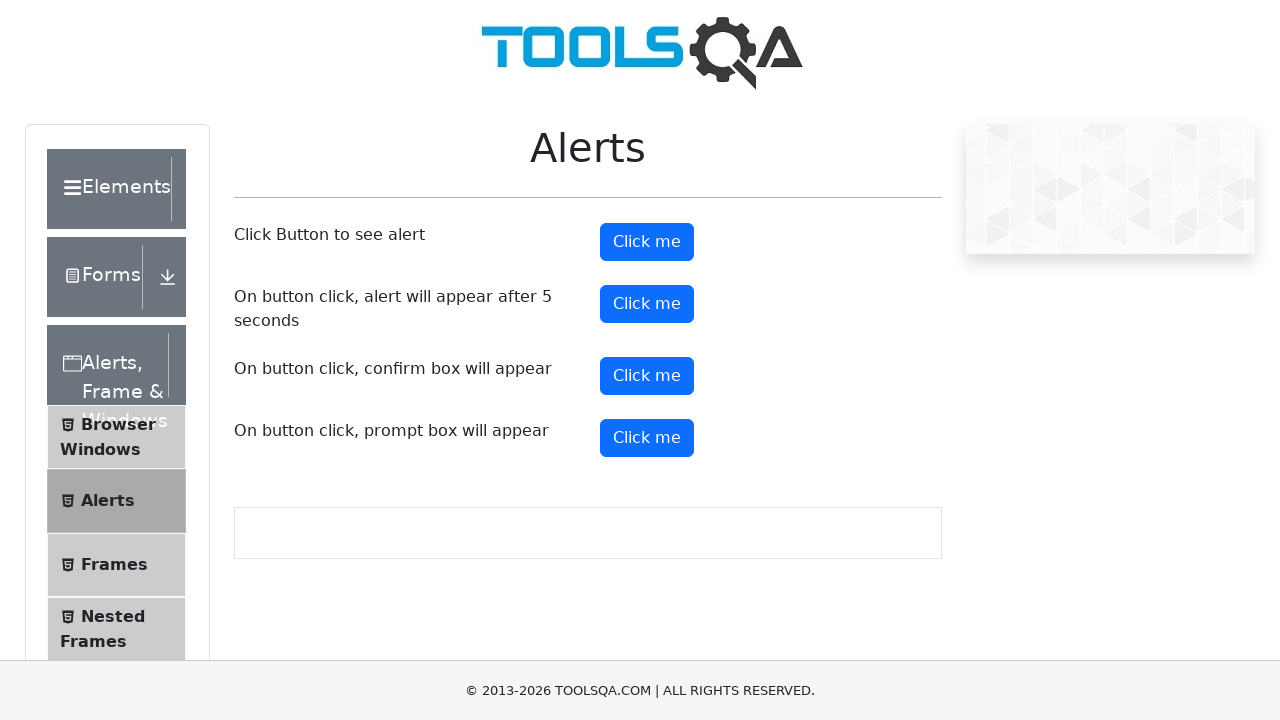

Clicked timer alert button to trigger 5-second alert at (647, 304) on #timerAlertButton
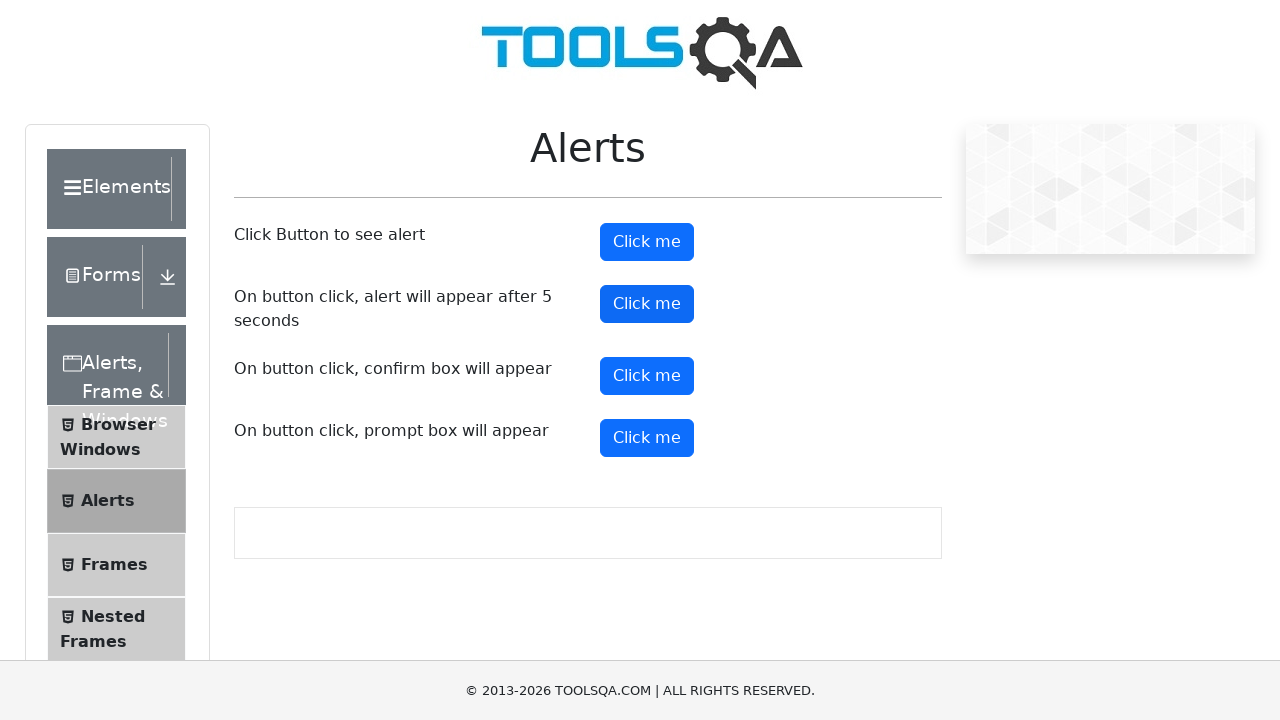

Set up dialog handler to accept alert when it appears
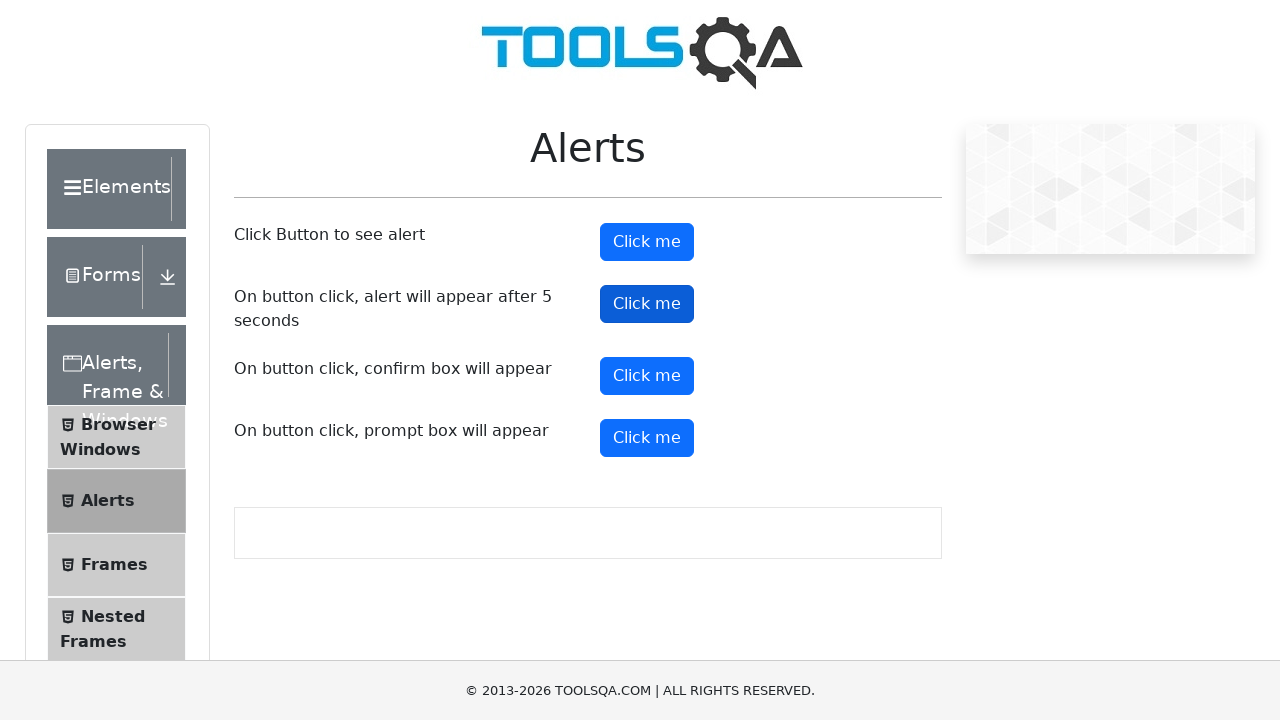

Waited 6 seconds for alert to appear and be accepted
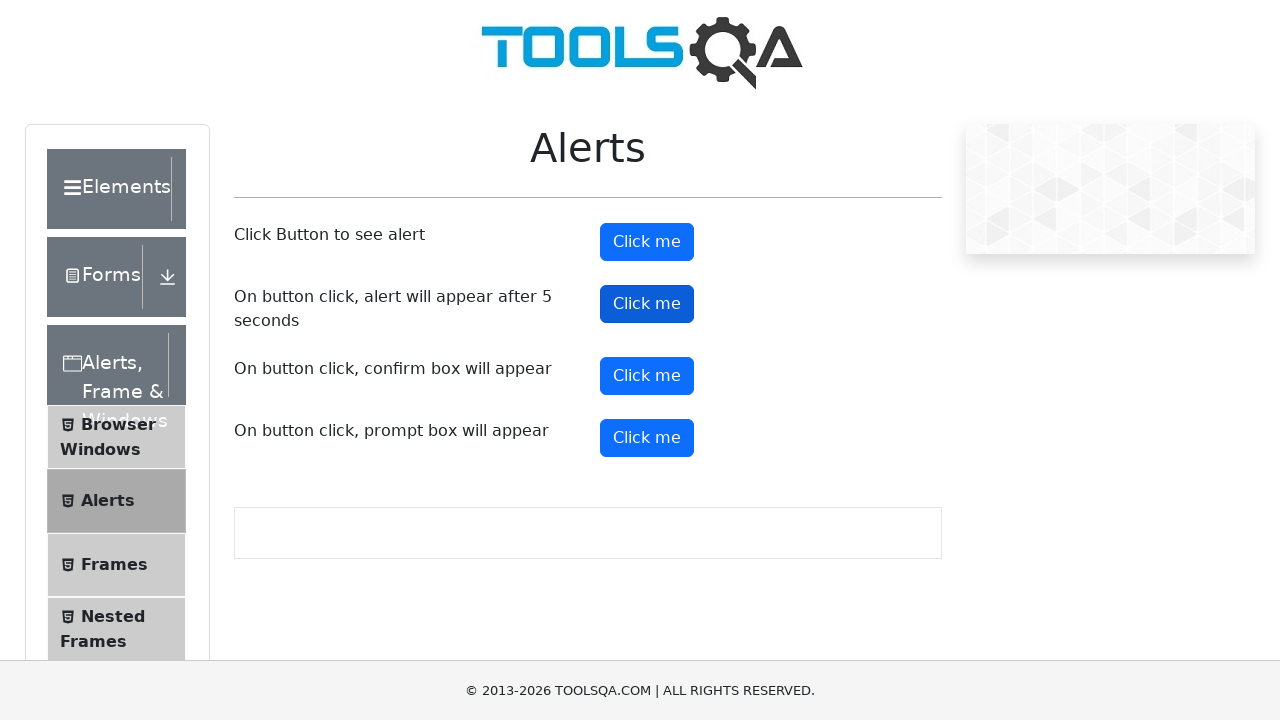

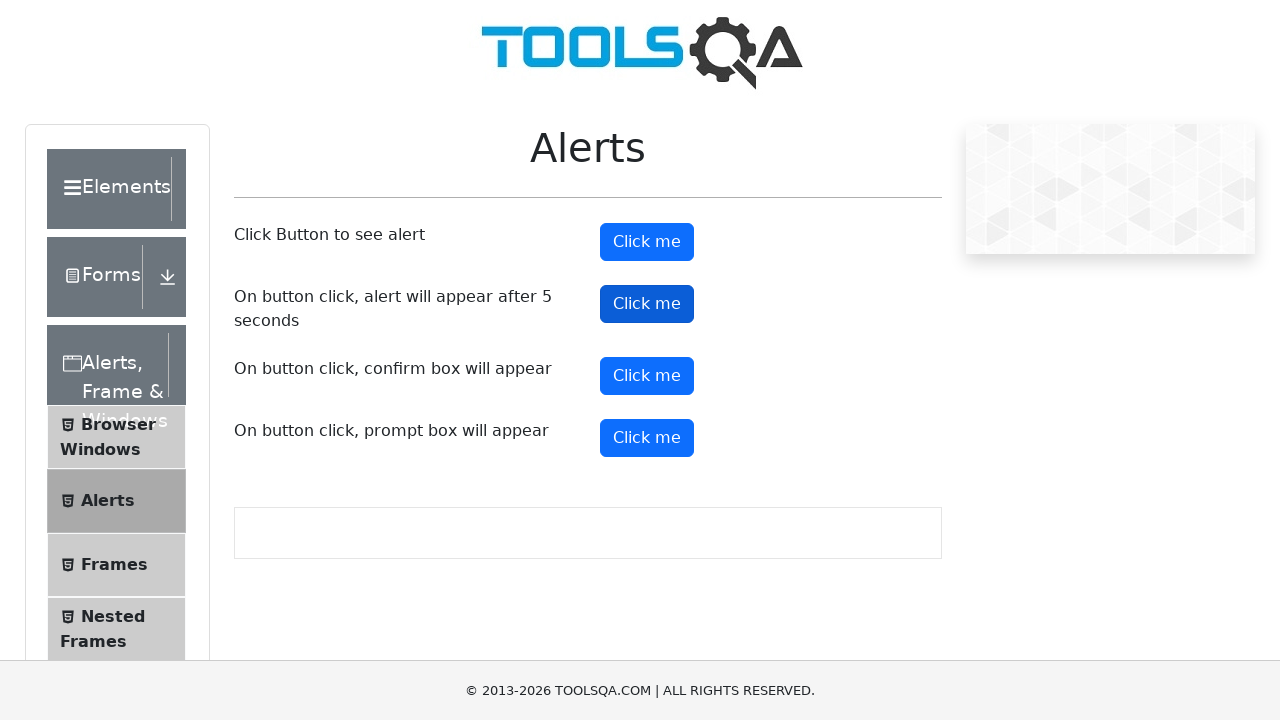